Tests form interaction by extracting a value from an element's attribute, calculating a result based on that value, filling in the answer field, selecting a checkbox and radio button, and submitting the form.

Starting URL: http://suninjuly.github.io/get_attribute.html

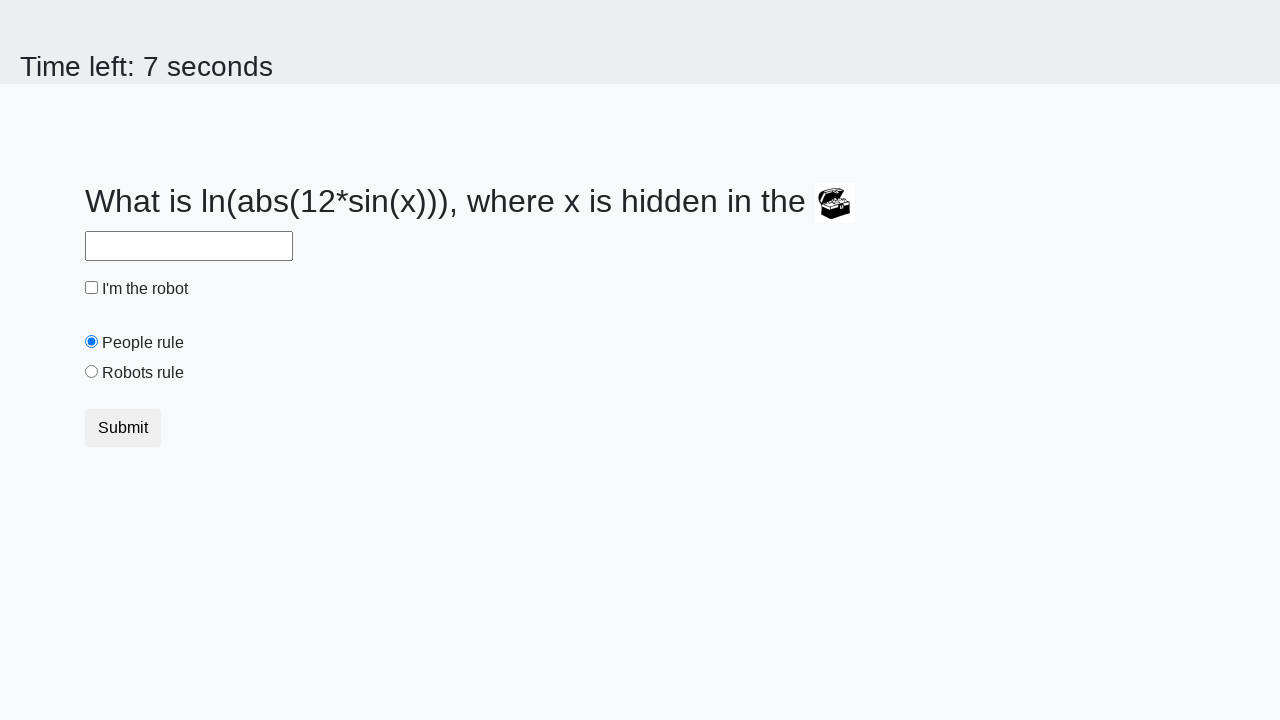

Located treasure element with ID 'treasure'
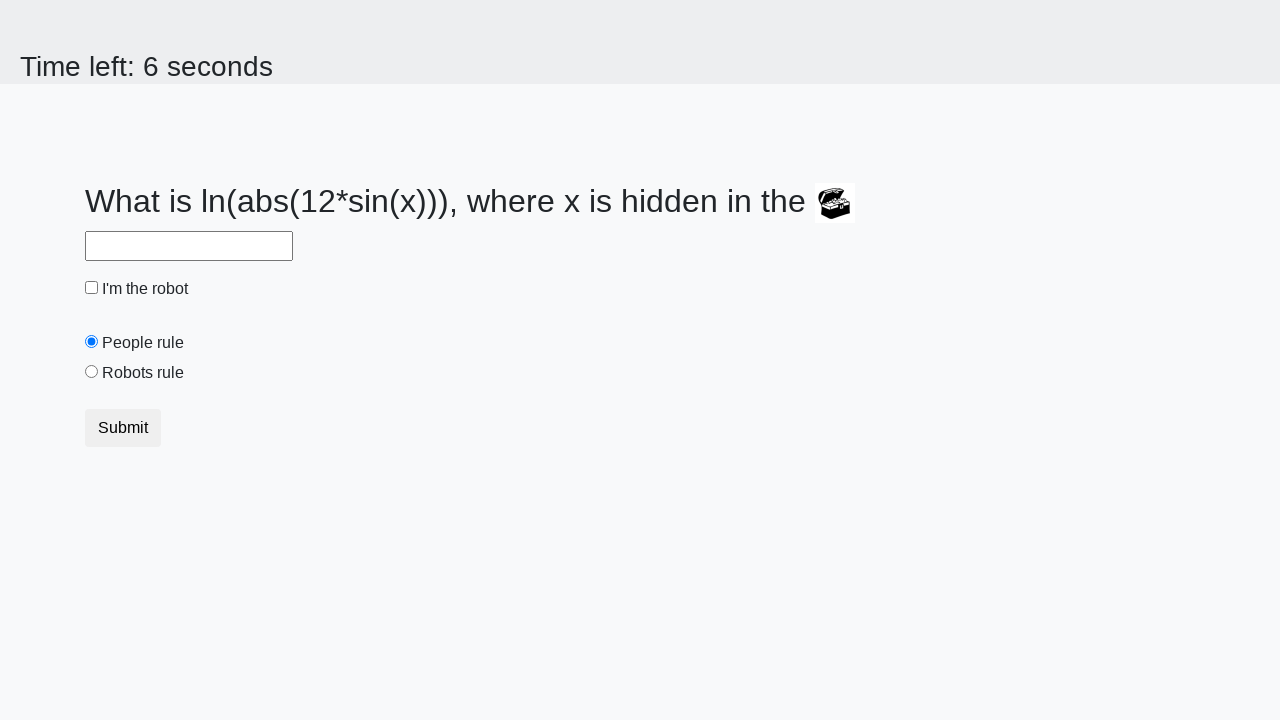

Extracted 'valuex' attribute from treasure element: 839
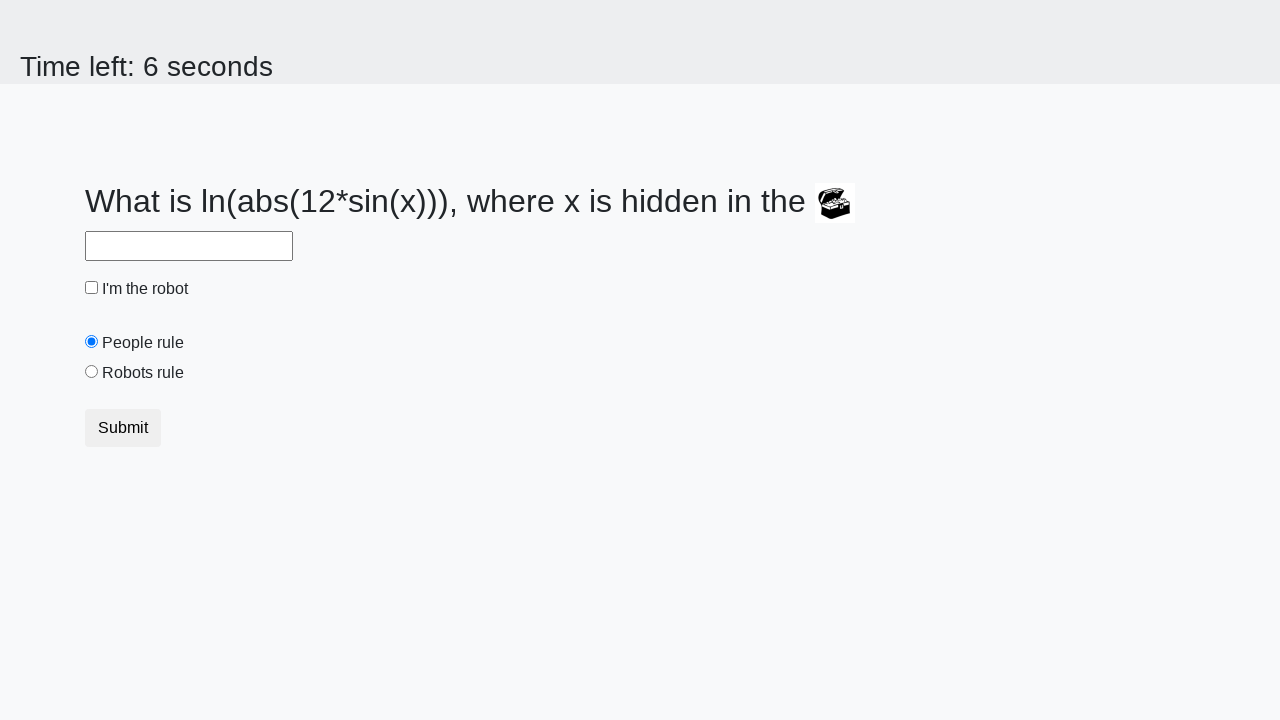

Calculated answer using formula log(abs(12*sin(839))): 0.8425970410740868
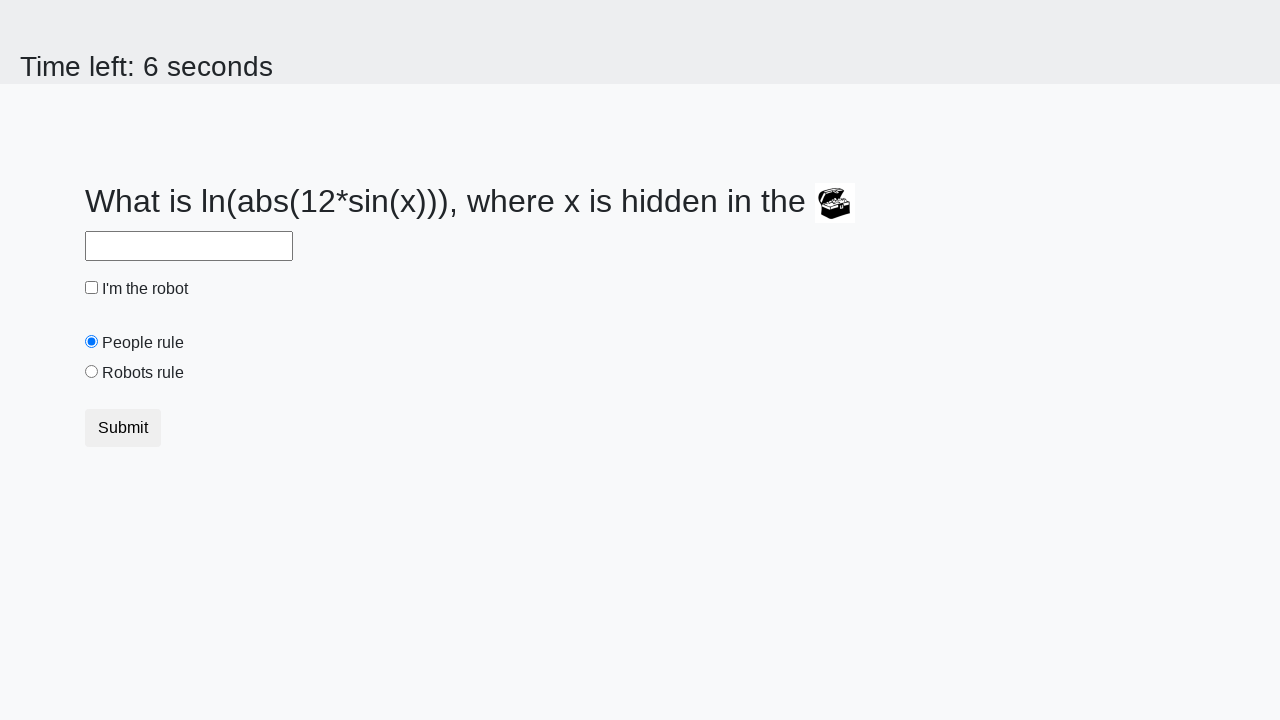

Filled answer field with calculated value: 0.8425970410740868 on #answer
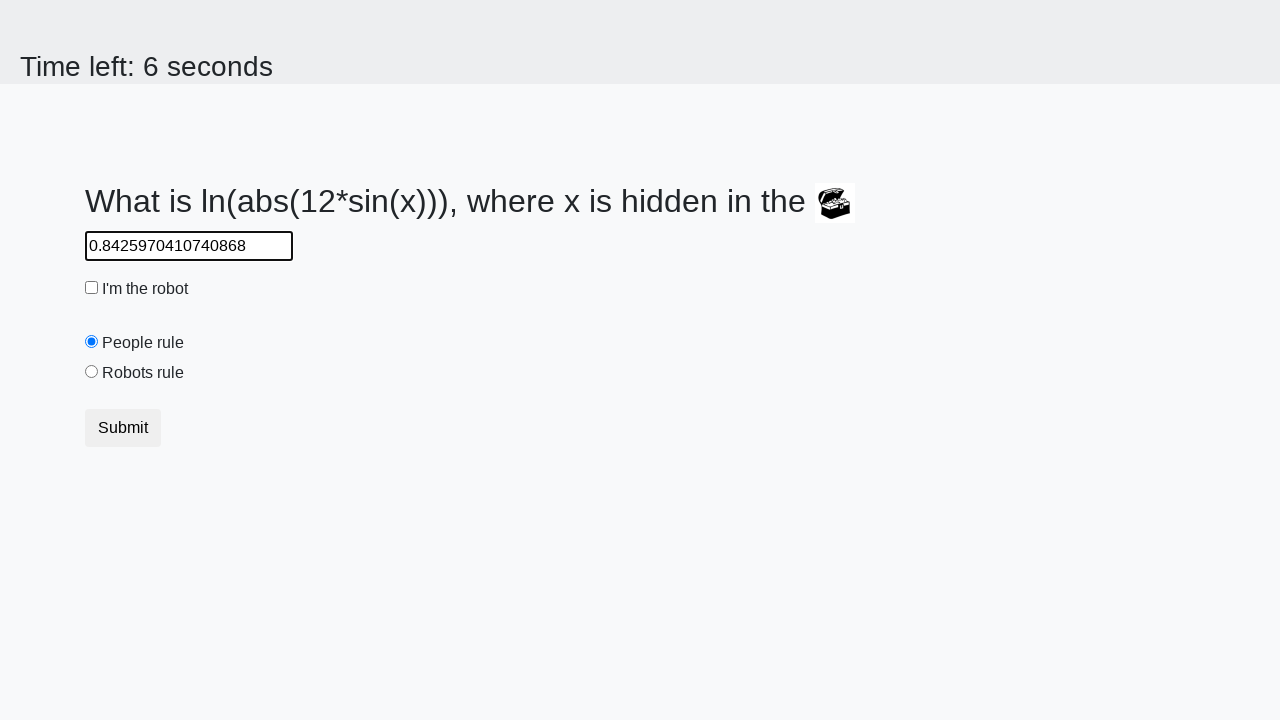

Clicked 'I'm the robot' checkbox at (92, 288) on #robotCheckbox
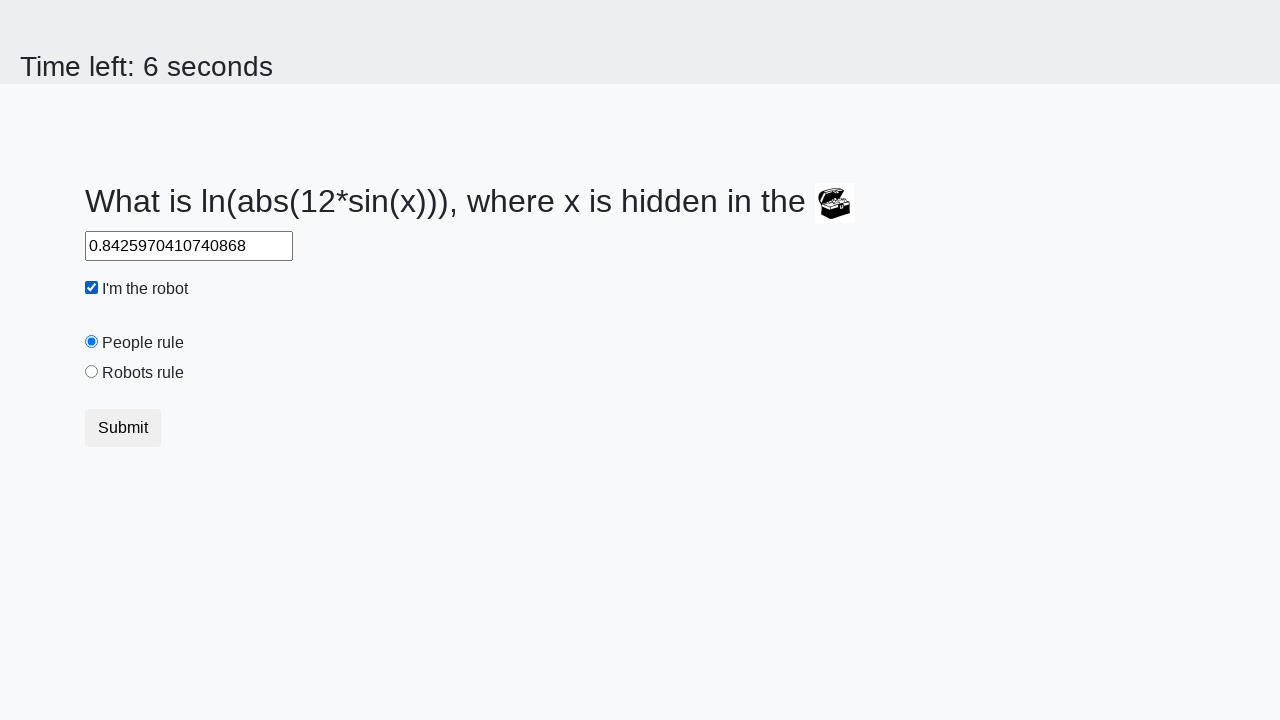

Clicked 'Robots rule' radio button at (92, 372) on #robotsRule
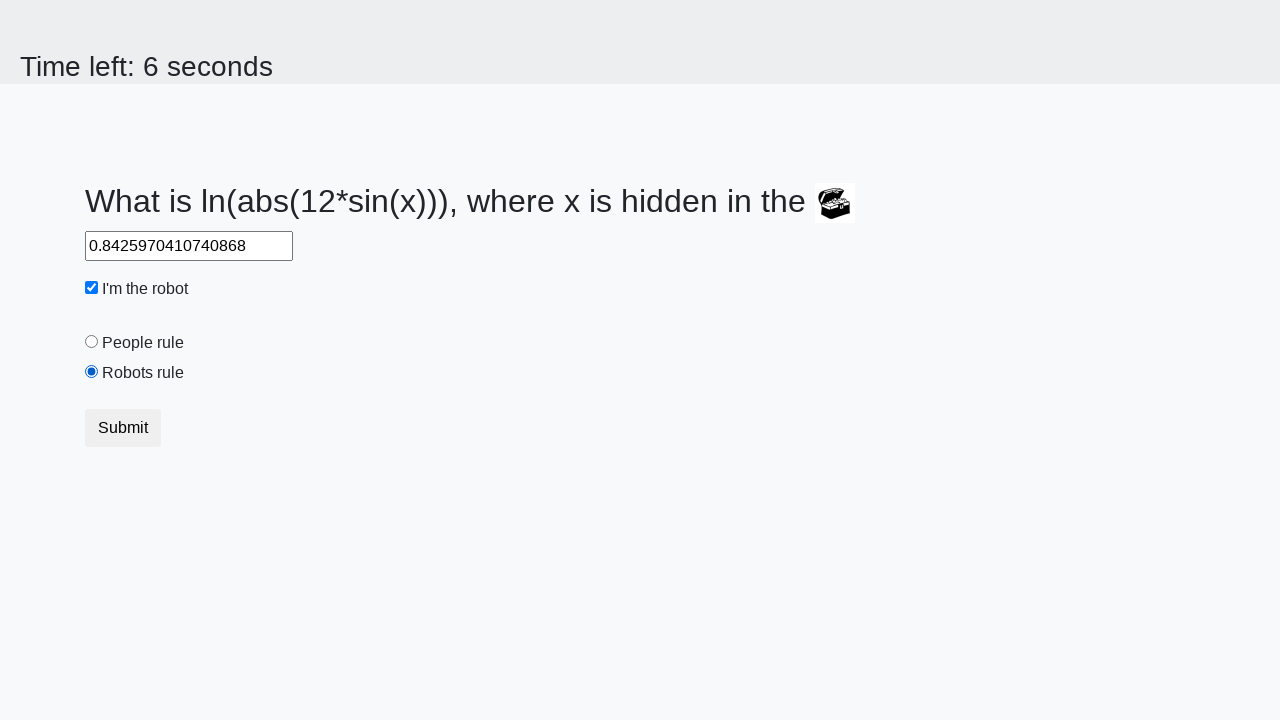

Clicked submit button to complete form submission at (123, 428) on [type='submit']
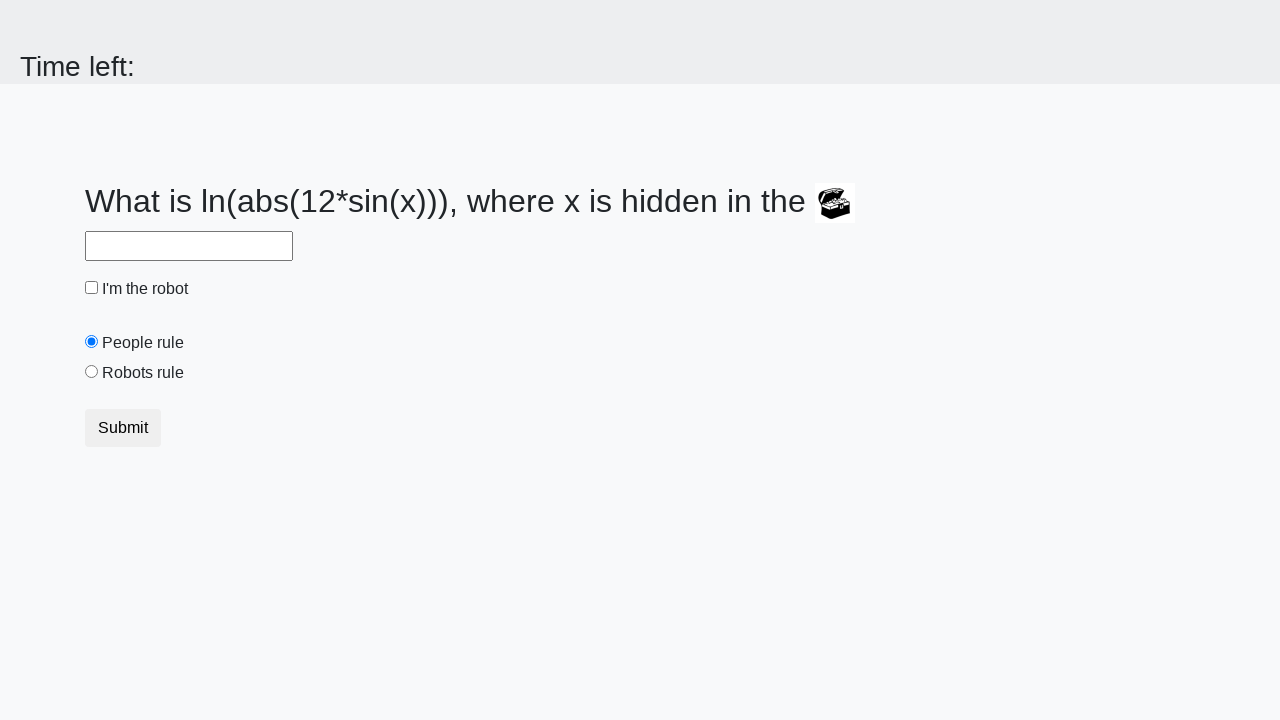

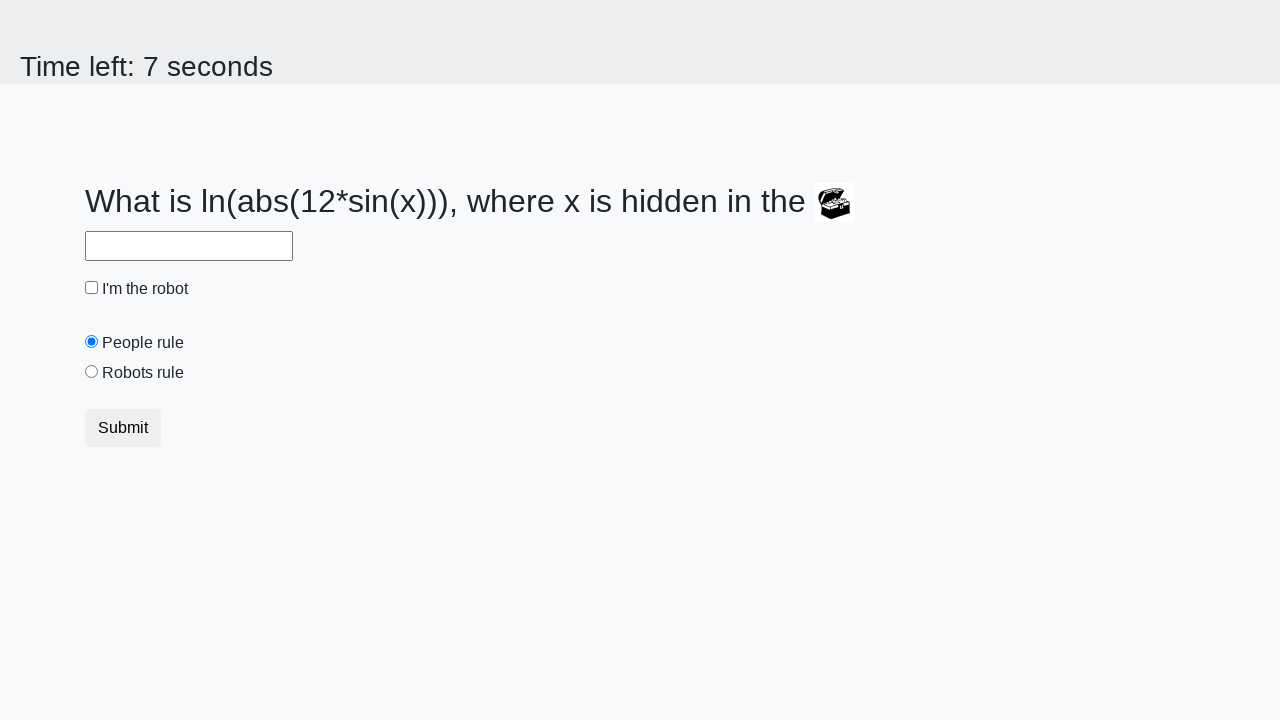